Tests screenshot functionality by verifying element visibility, taking a component screenshot, then hiding the element and verifying it's hidden.

Starting URL: https://rahulshettyacademy.com/AutomationPractice/

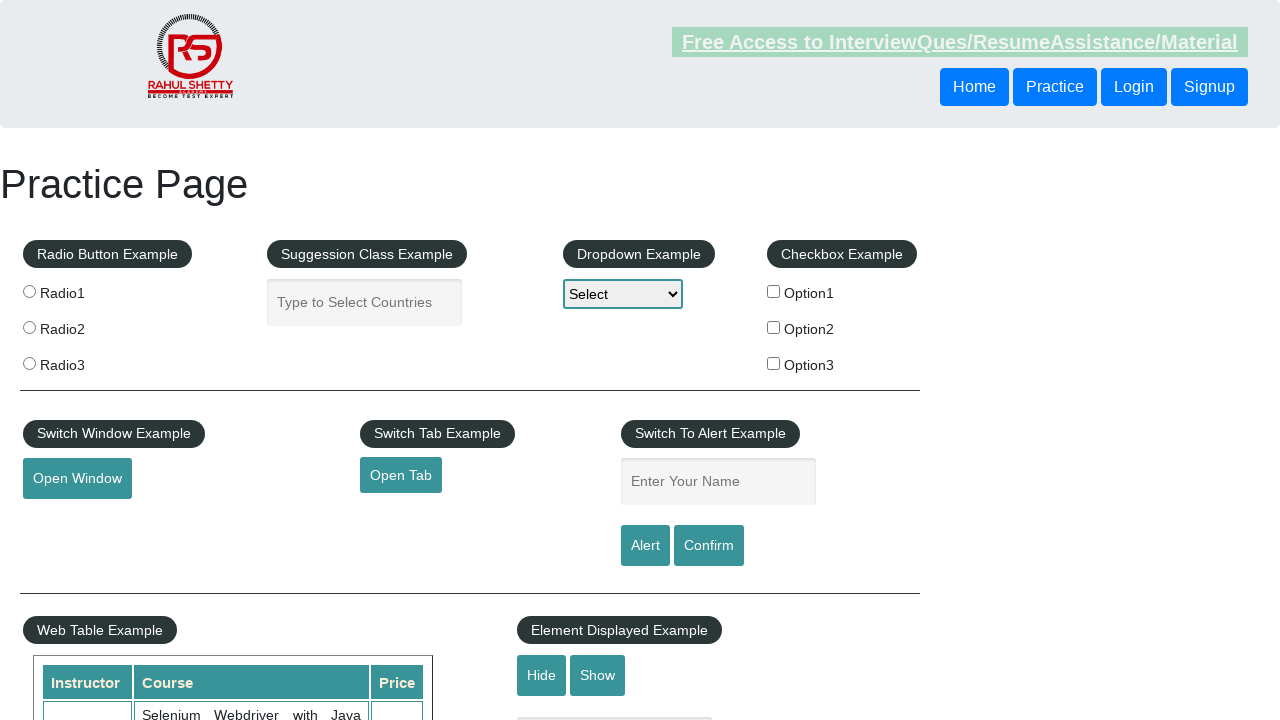

Verified text element is visible
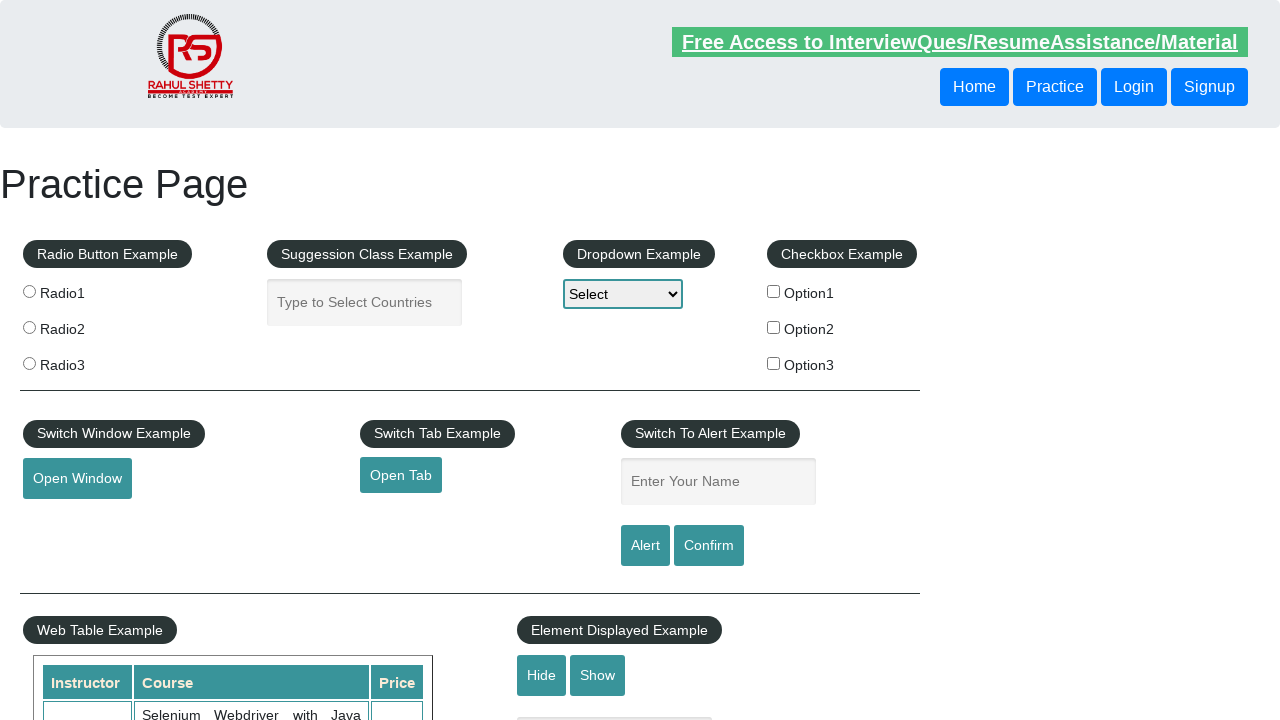

Clicked hide button to hide the text element at (542, 675) on #hide-textbox
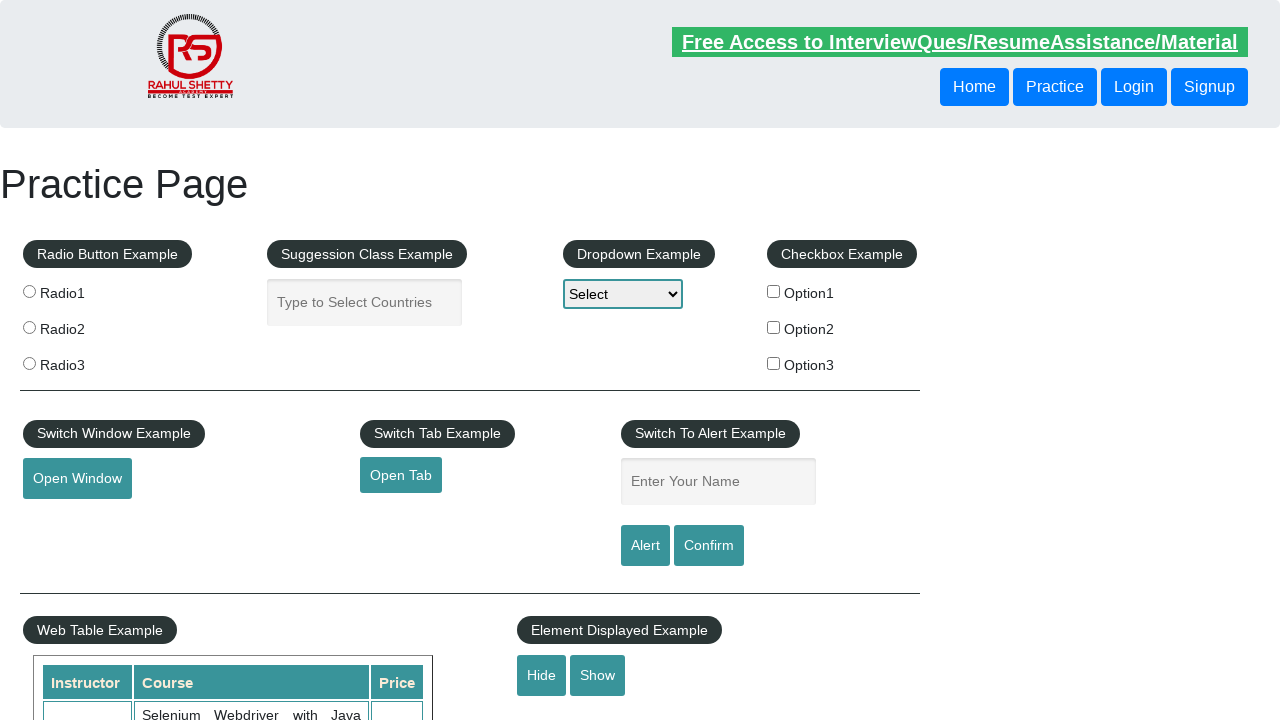

Verified text element is now hidden
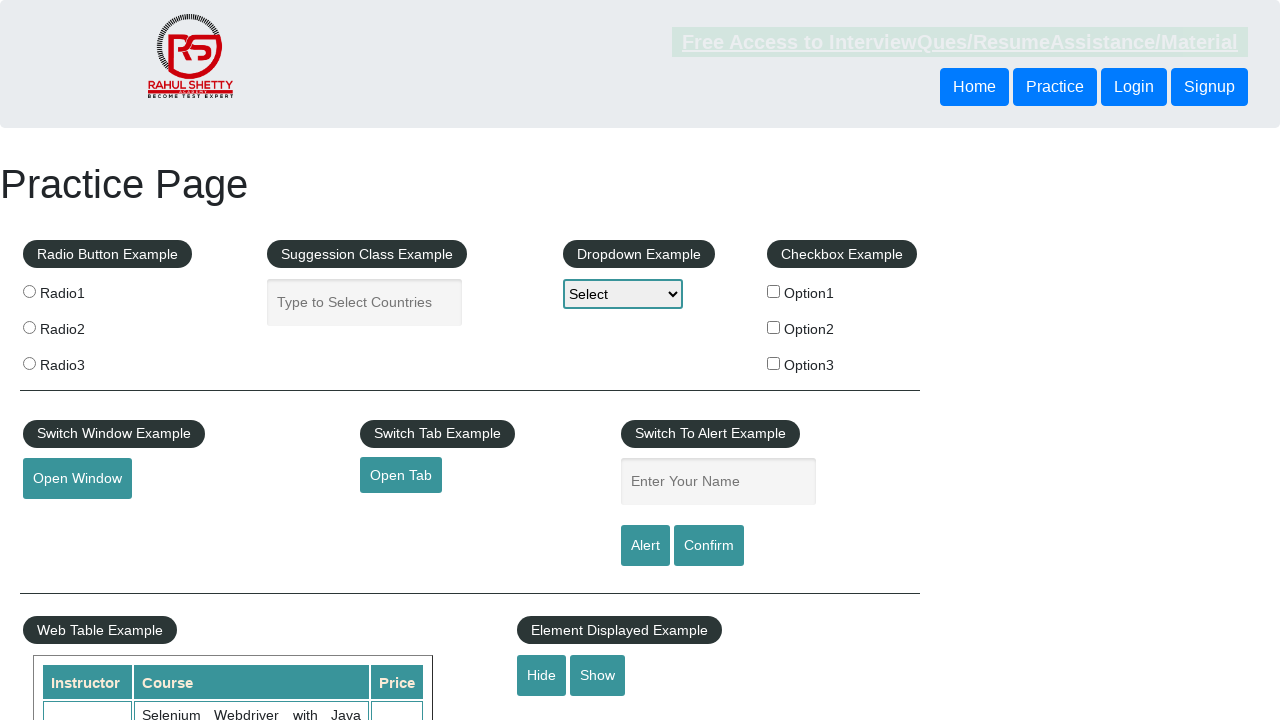

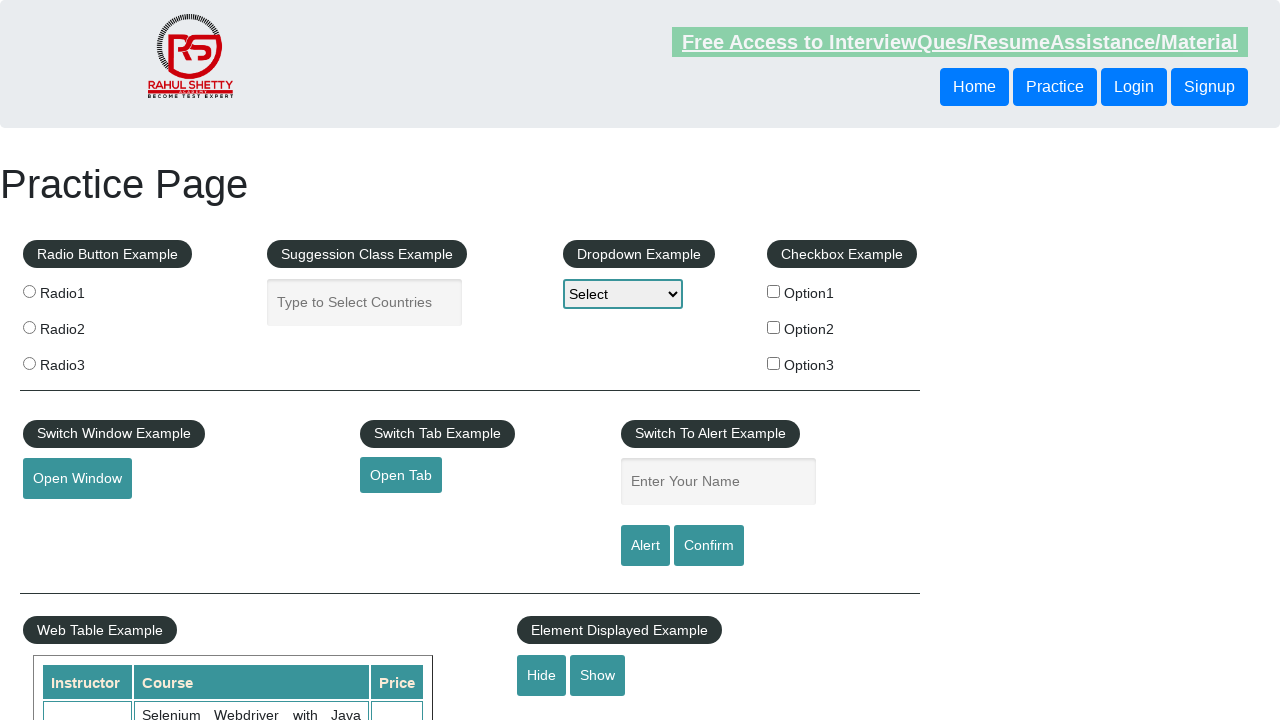